Navigates to a website and waits for the page to load. The original test was parameterized to run against multiple retail/sports websites to verify they are accessible.

Starting URL: https://elverys.ie

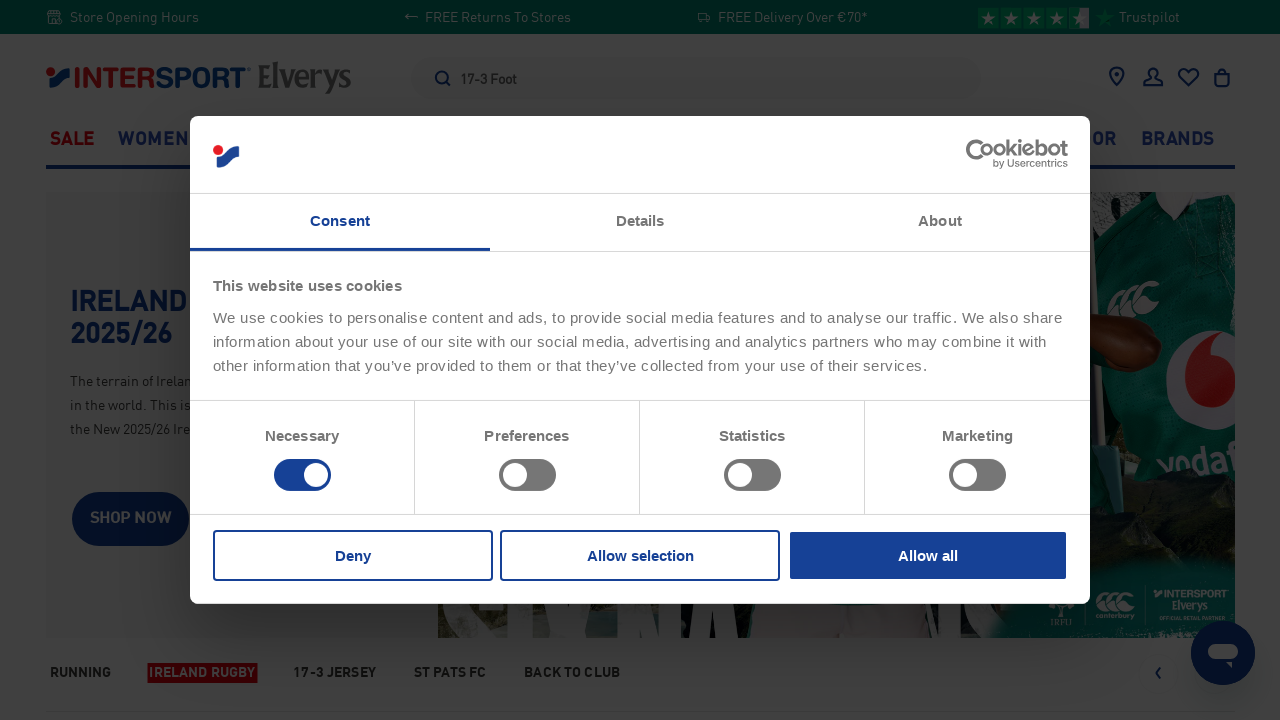

Waited for page to reach domcontentloaded state at https://elverys.ie
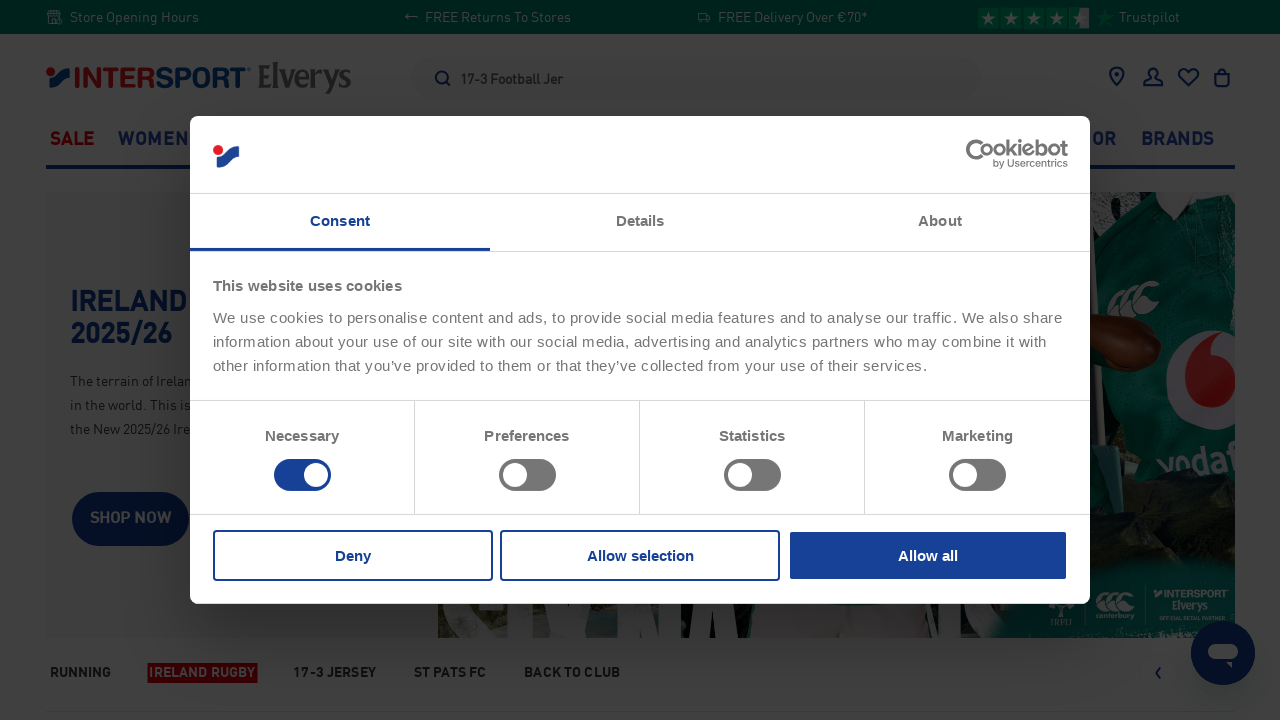

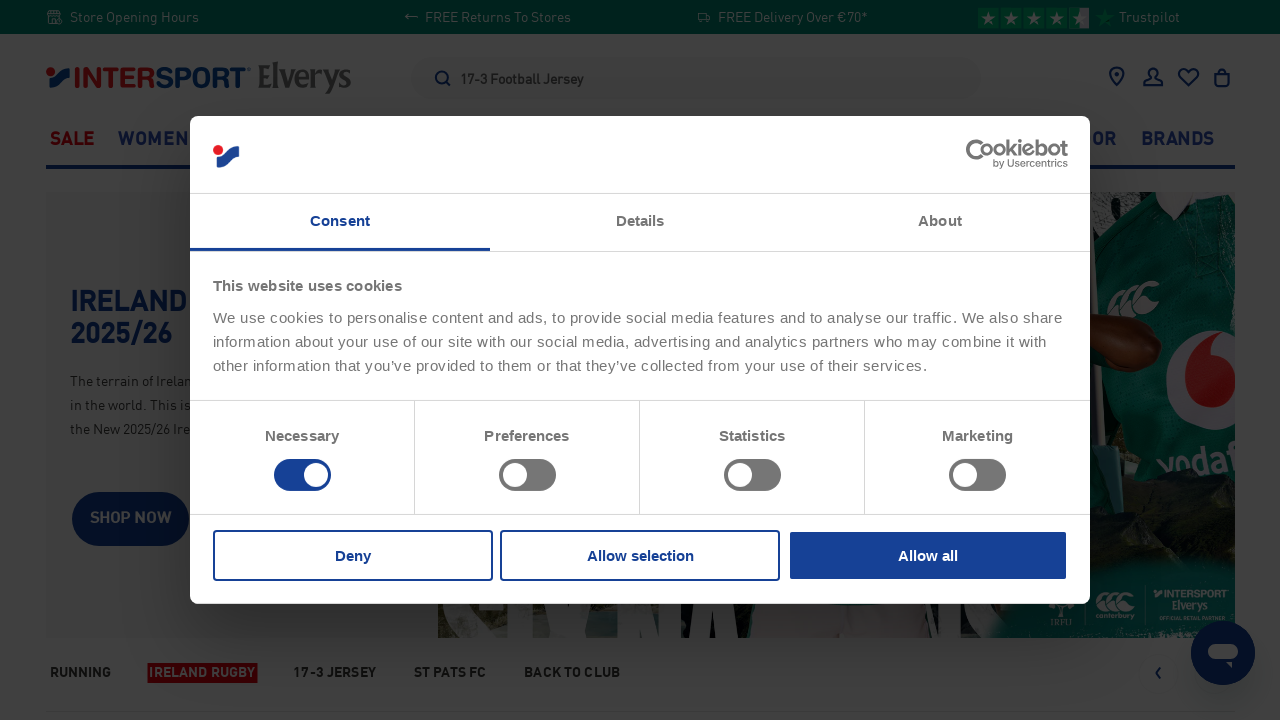